Navigates to a download page and clicks on all download links to initiate file downloads

Starting URL: https://the-internet.herokuapp.com/download

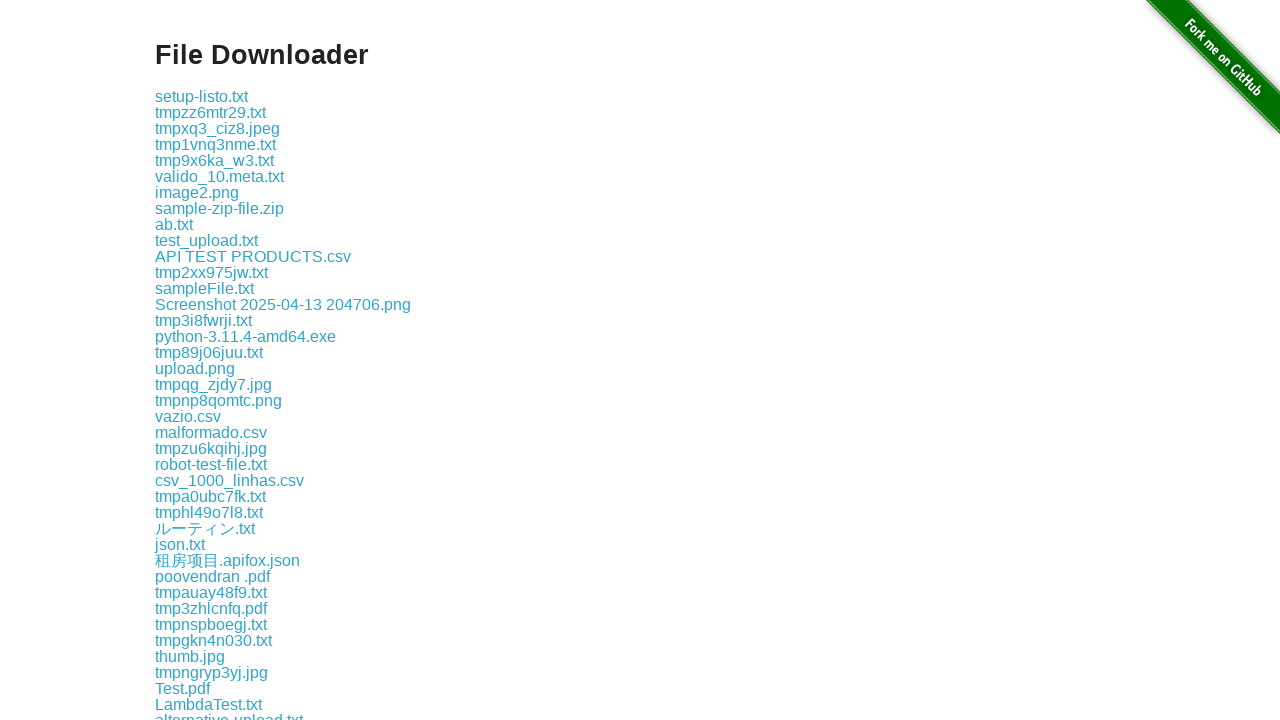

Navigated to download page
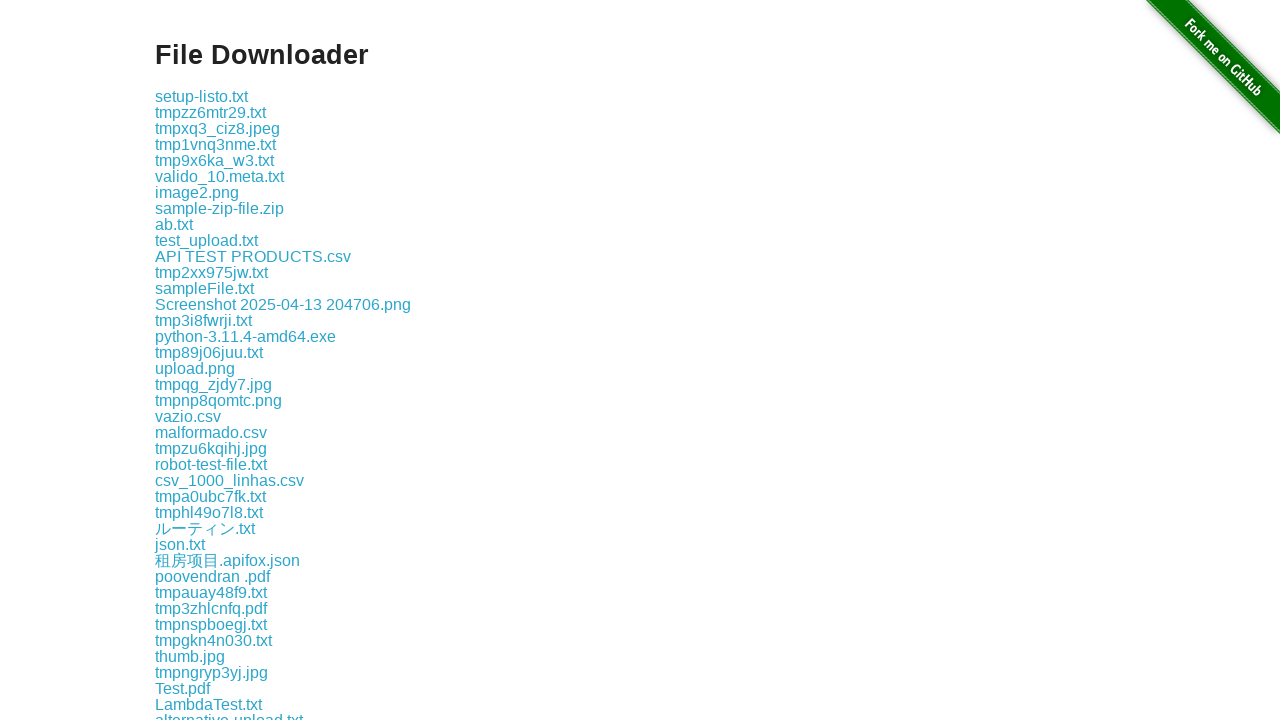

Located all download links on the page
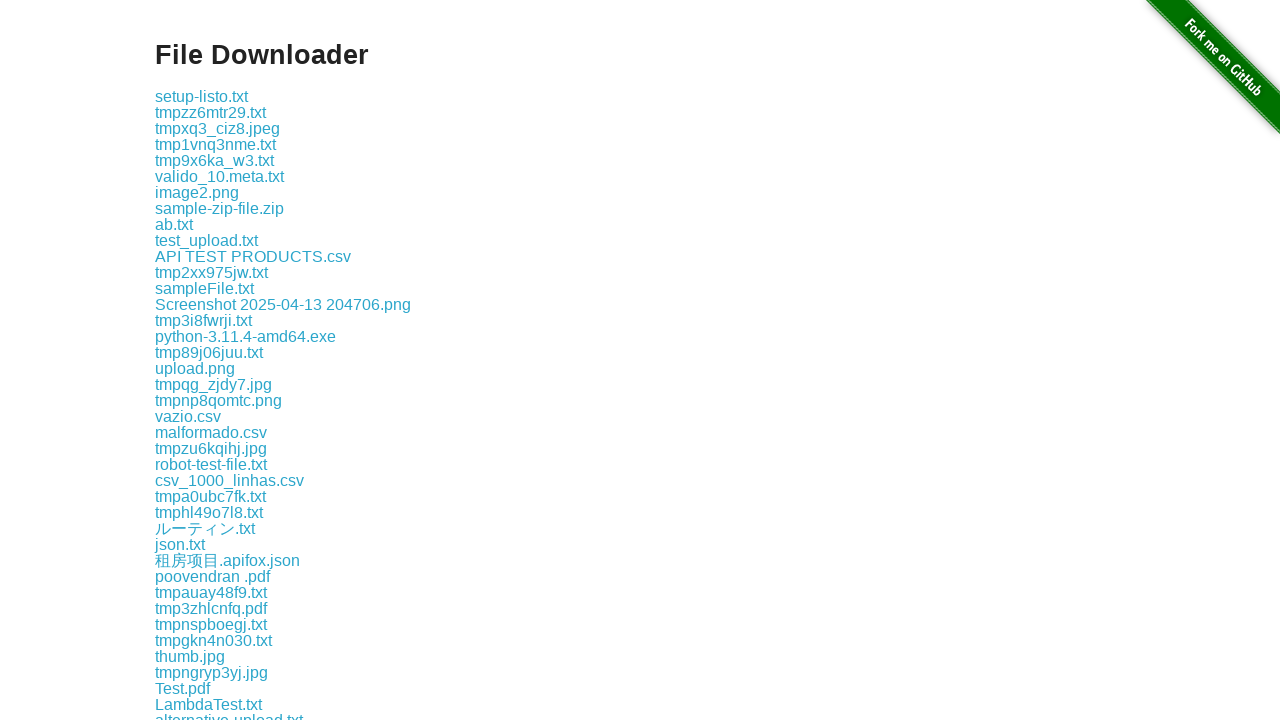

Clicked a download link to initiate file download at (238, 360) on a:has-text('download') >> nth=0
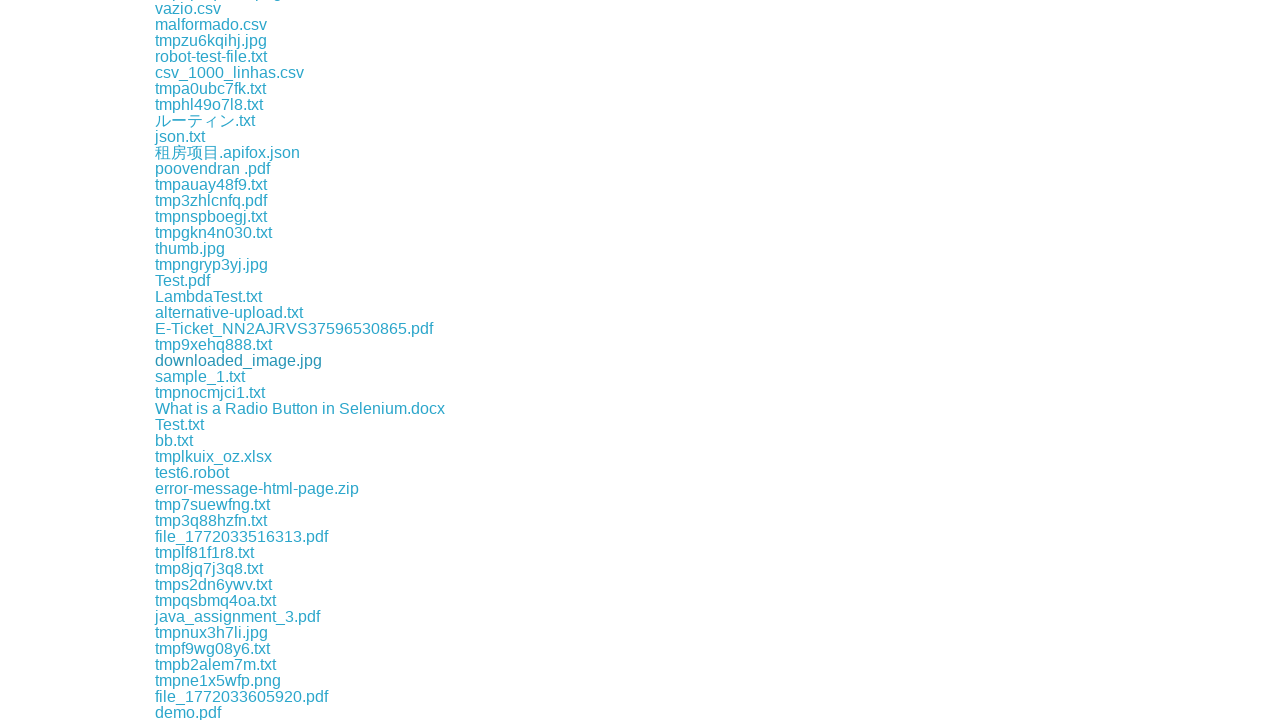

Waited 500ms before next download
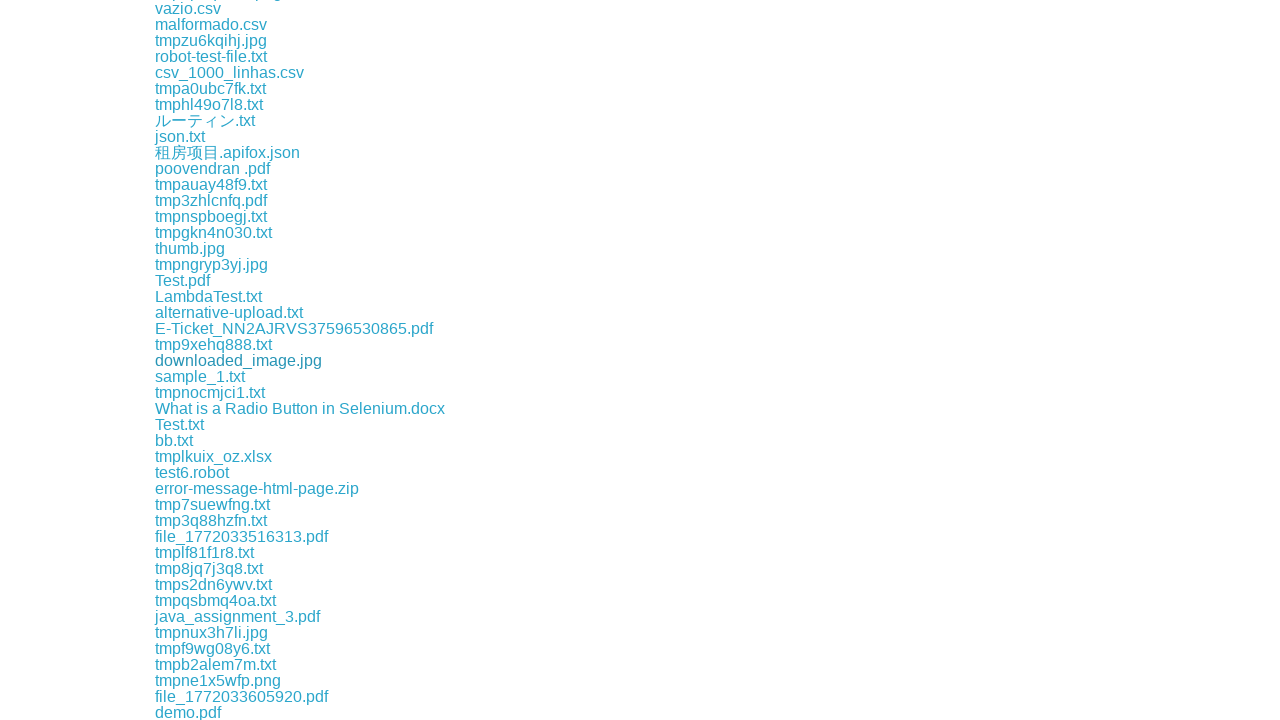

Clicked a download link to initiate file download at (203, 360) on a:has-text('download') >> nth=1
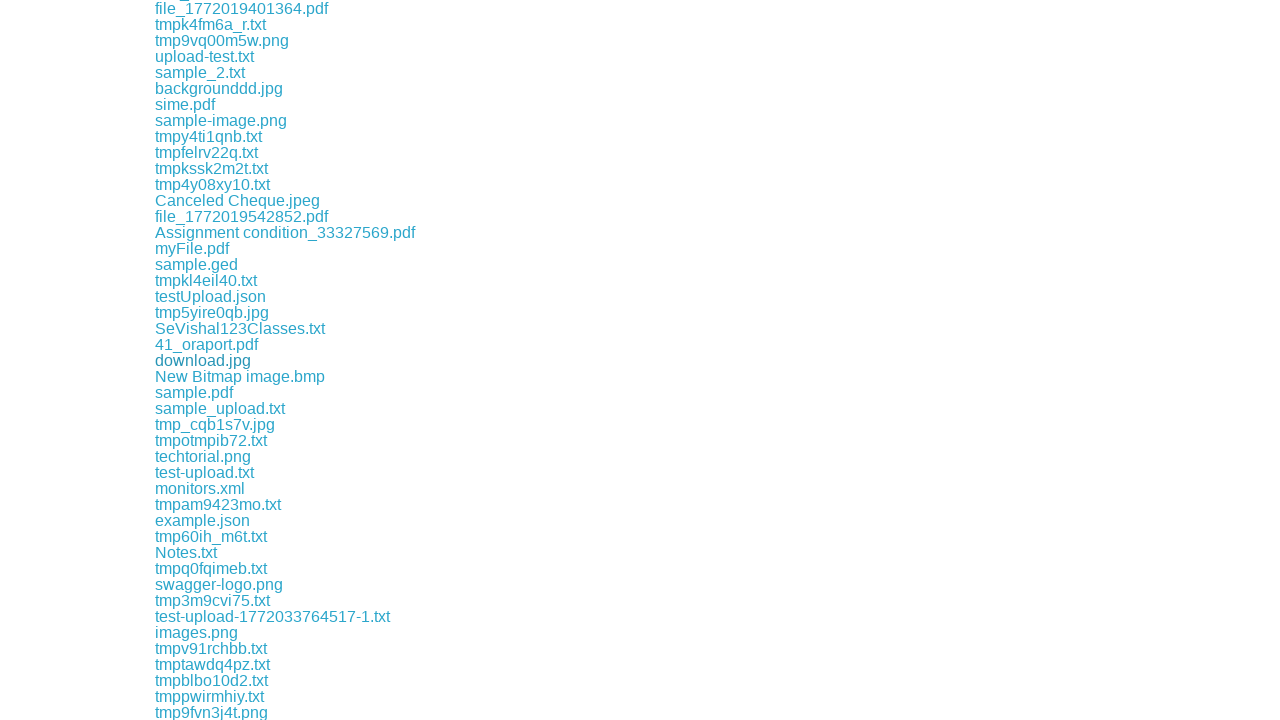

Waited 500ms before next download
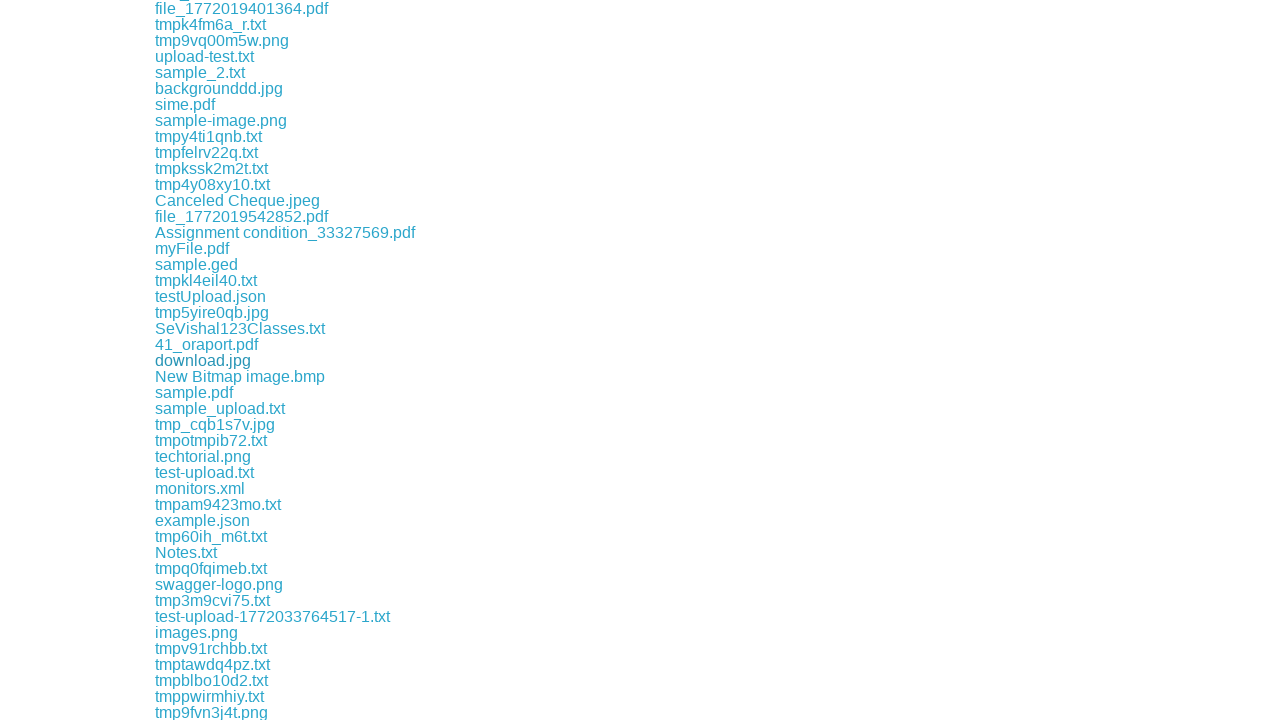

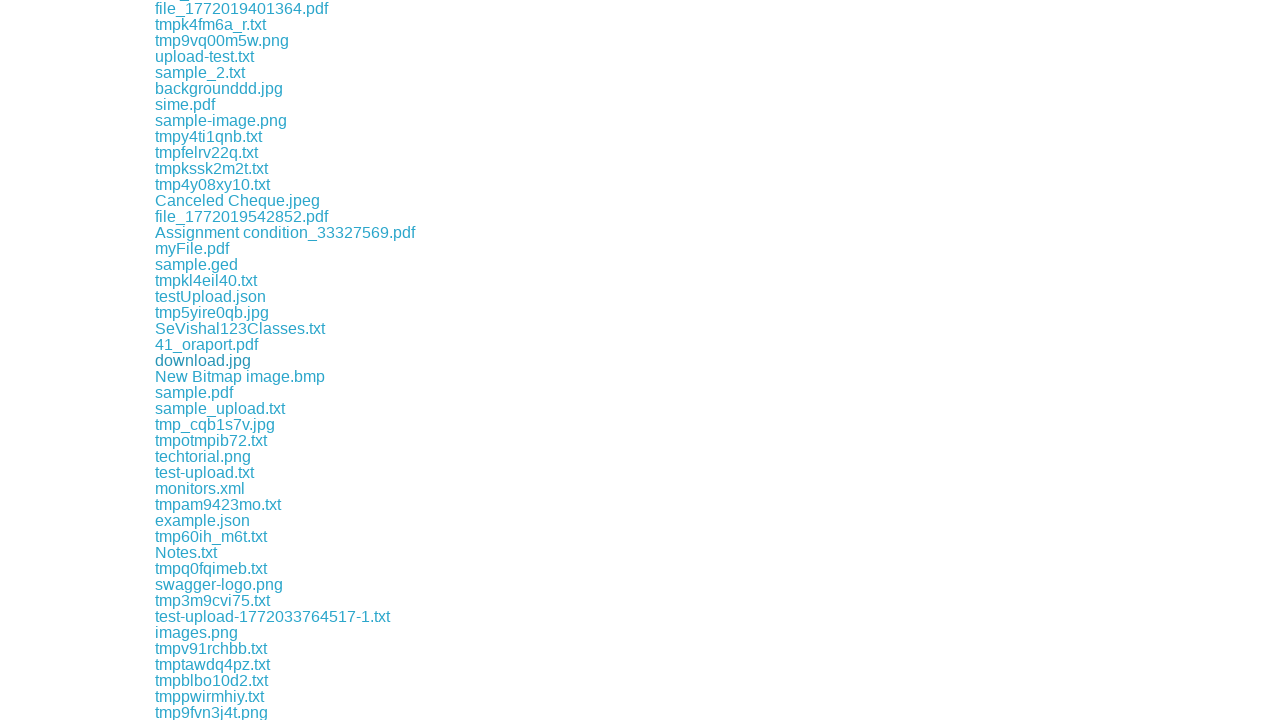